Navigates to an election results page, waits for it to load, then scrolls to the bottom of the page repeatedly until all dynamic content is loaded.

Starting URL: https://results.enr.clarityelections.com/CA/Marin/122487/web.345435/#/summary

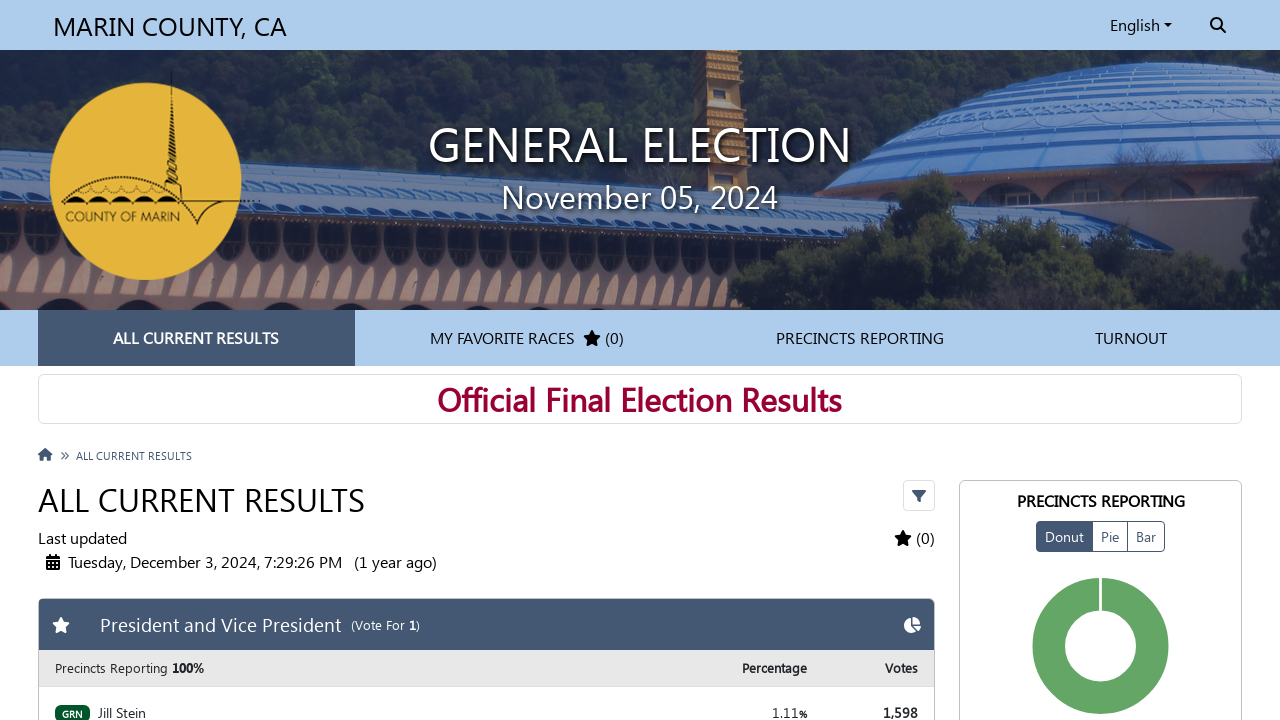

Waited for 'Last updated' text to appear, indicating page load
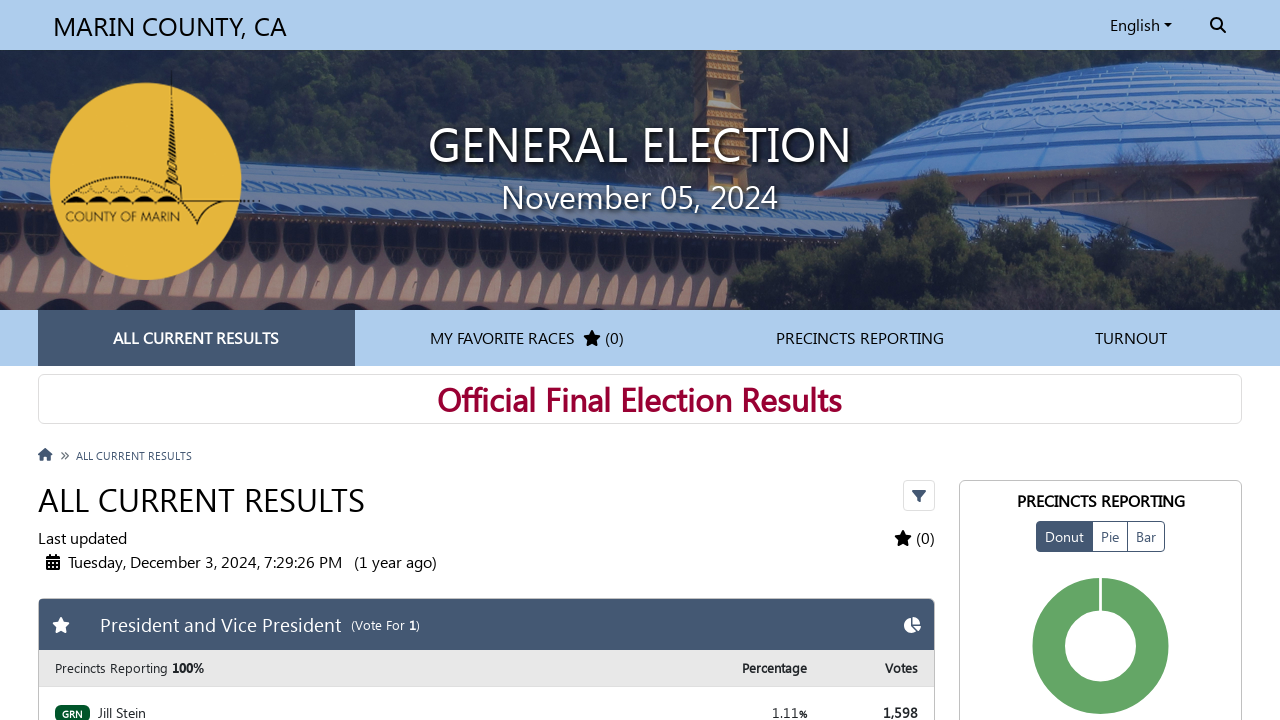

Retrieved current page height: 6417px
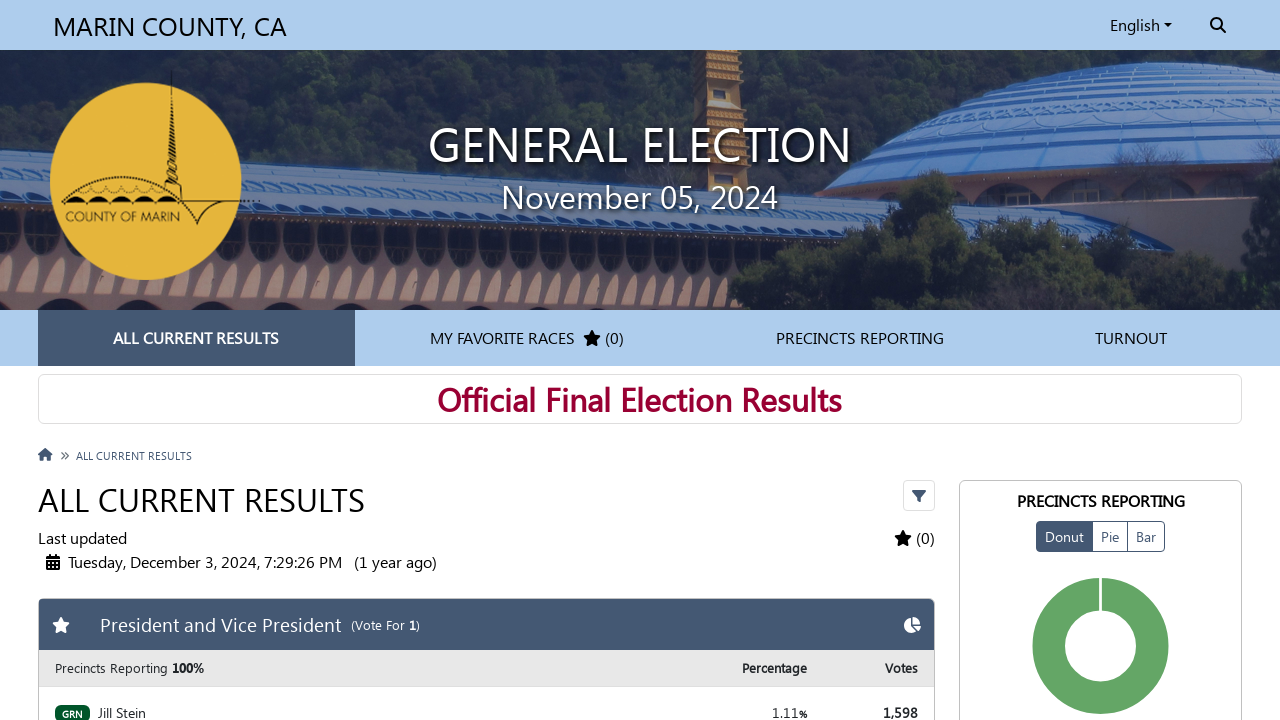

Scrolled to bottom of page
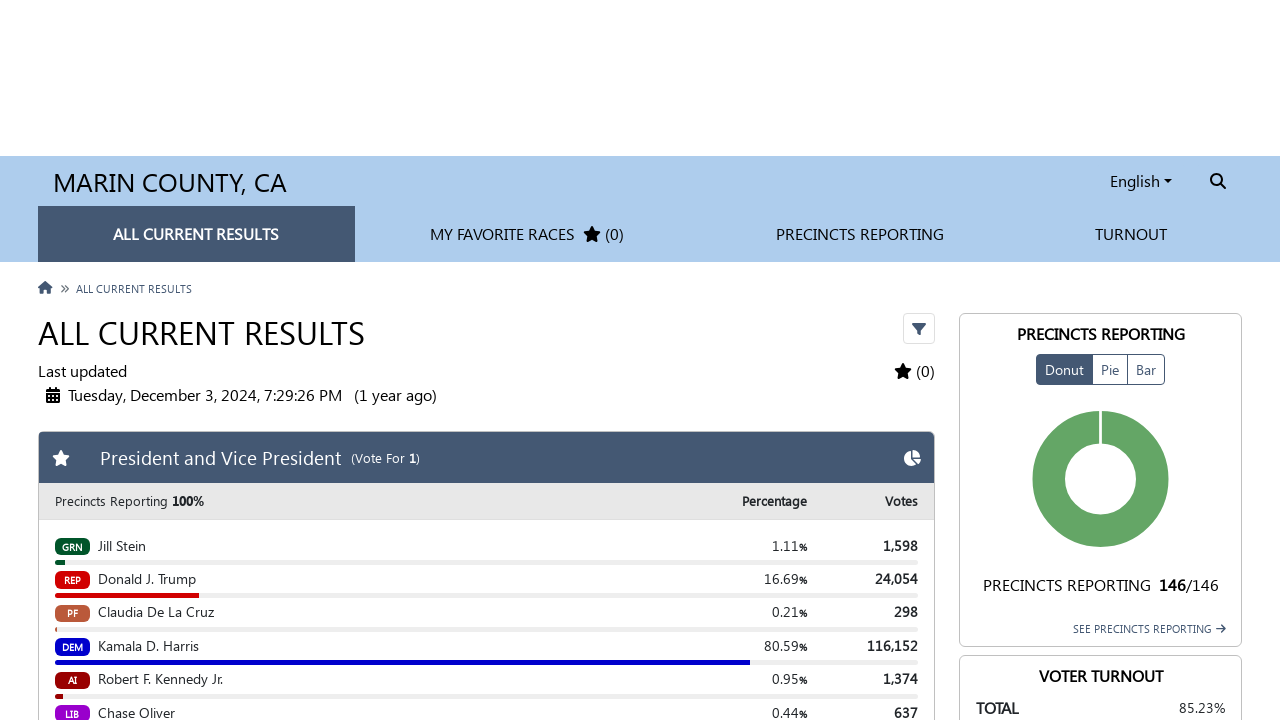

Waited 2 seconds for dynamic content to load
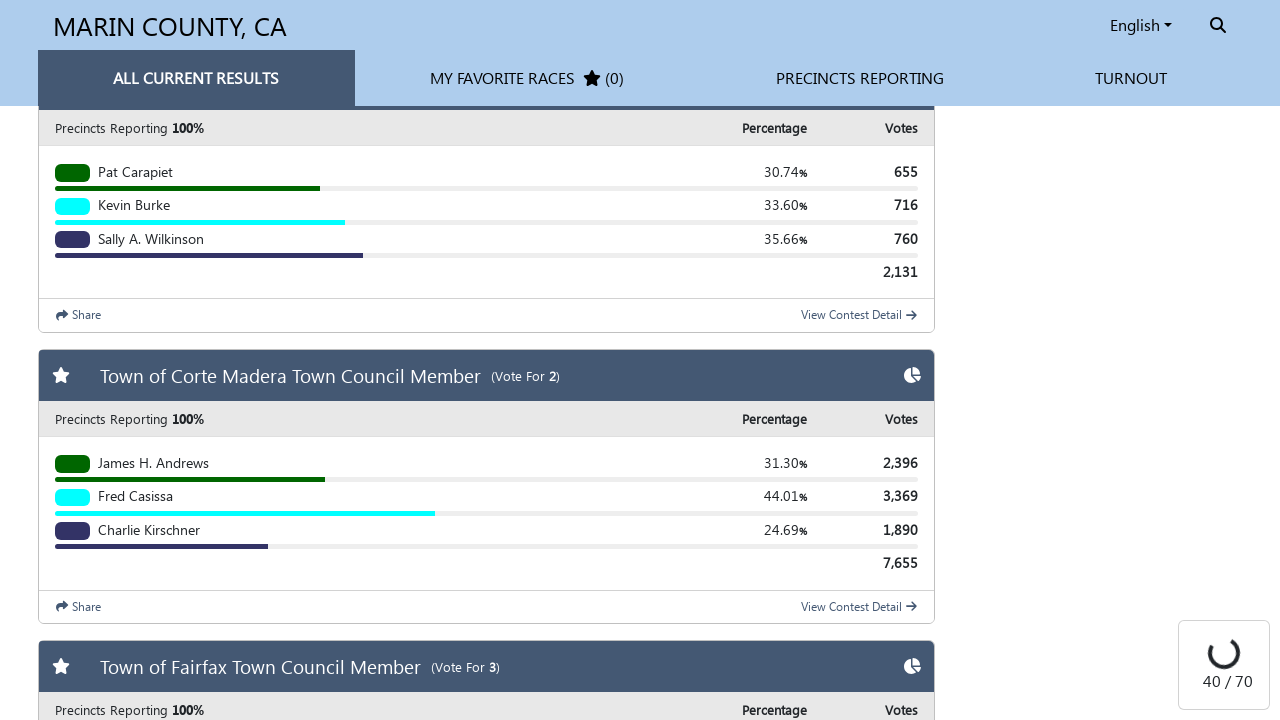

Retrieved current page height: 12272px
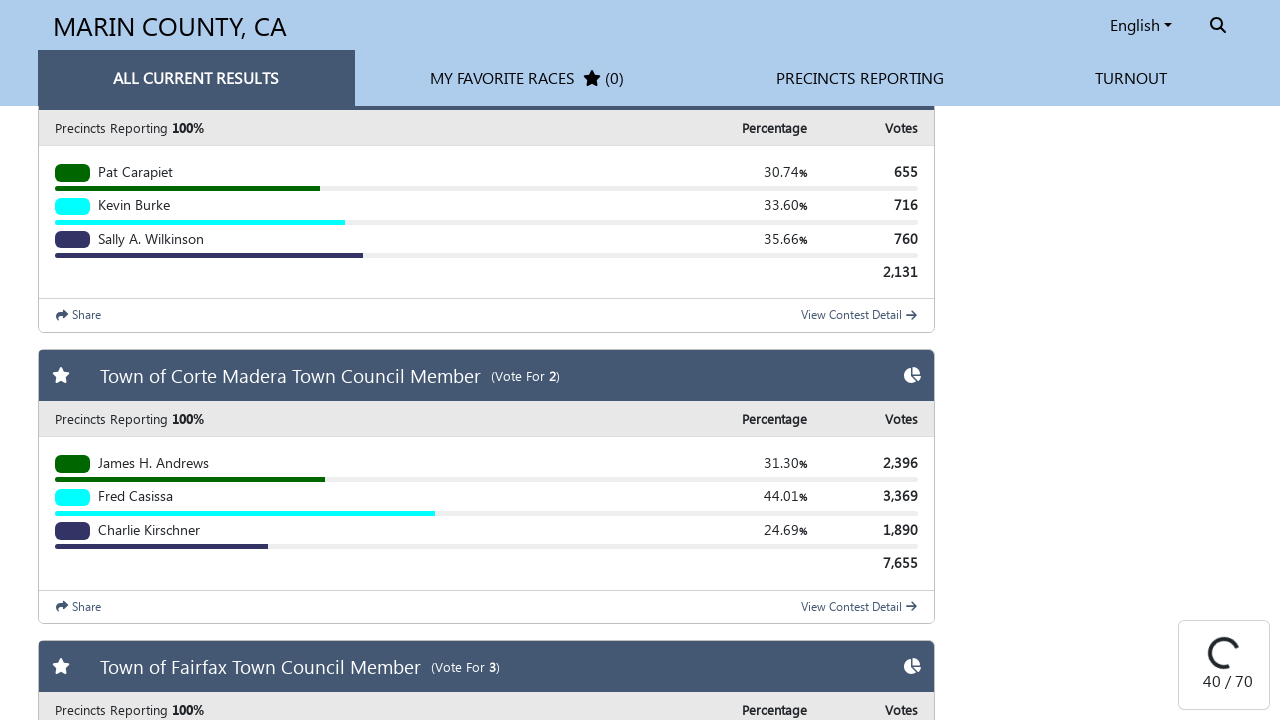

Scrolled to bottom of page
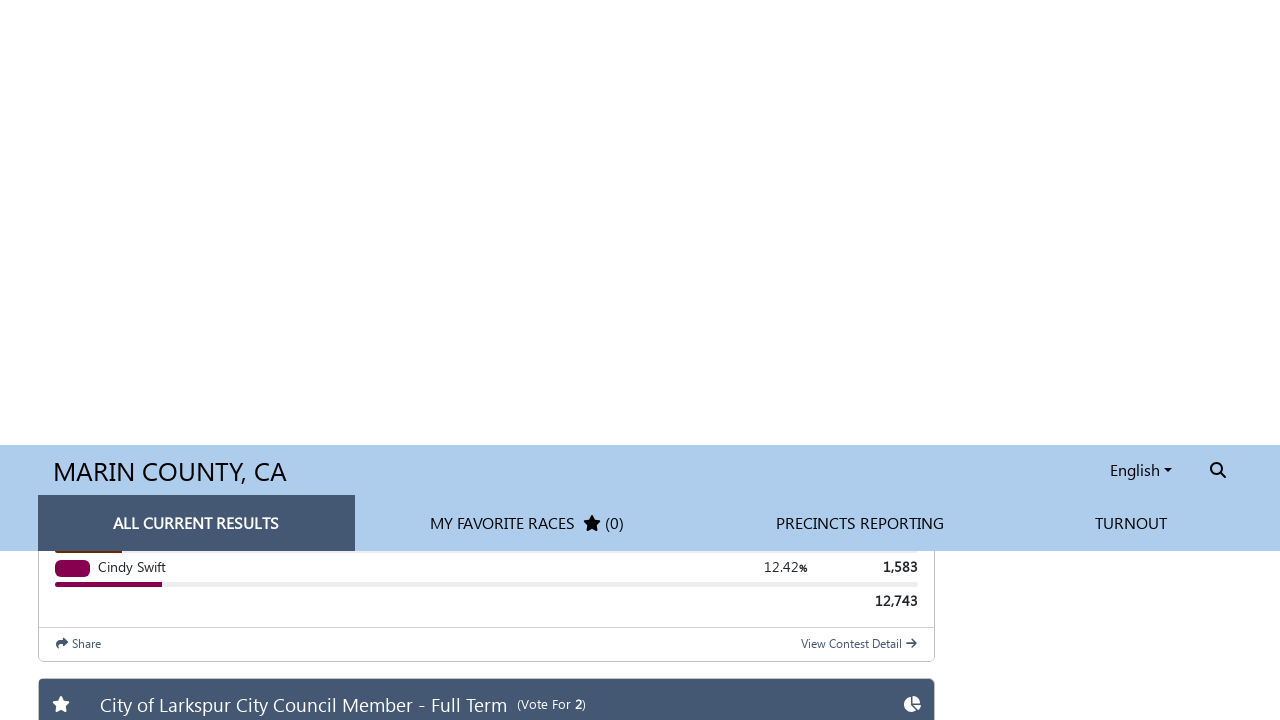

Waited 2 seconds for dynamic content to load
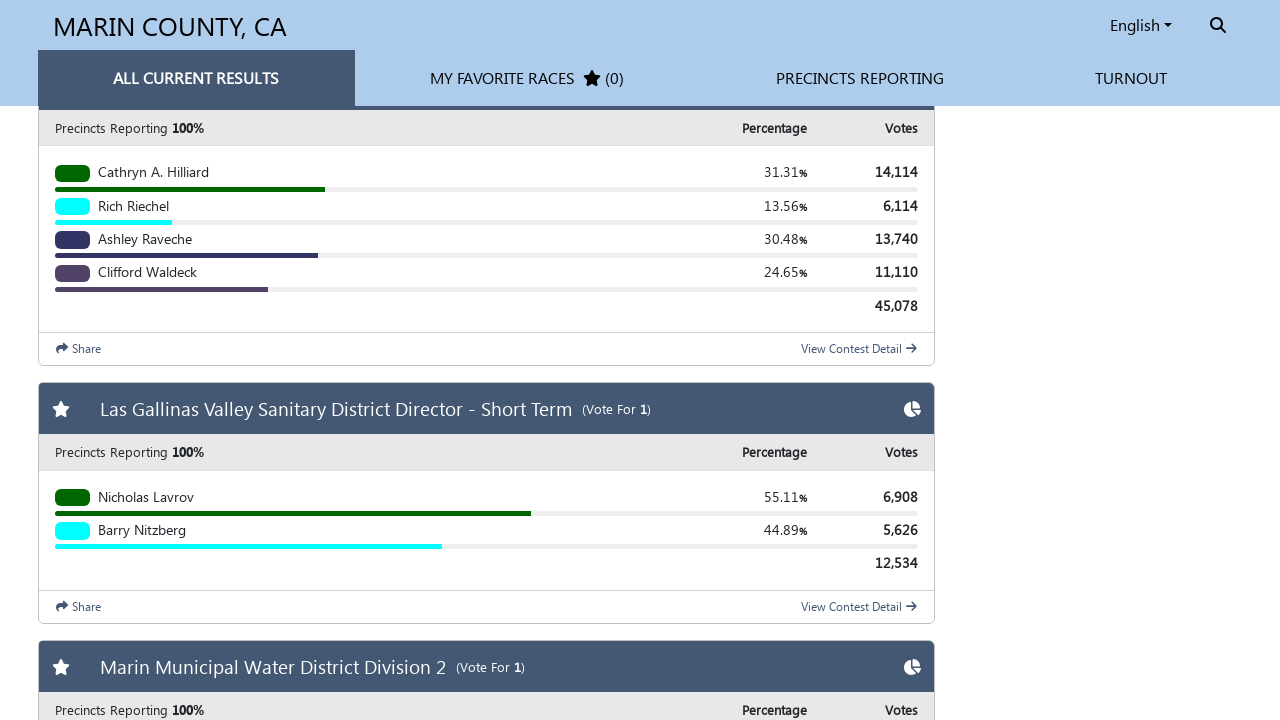

Retrieved current page height: 17493px
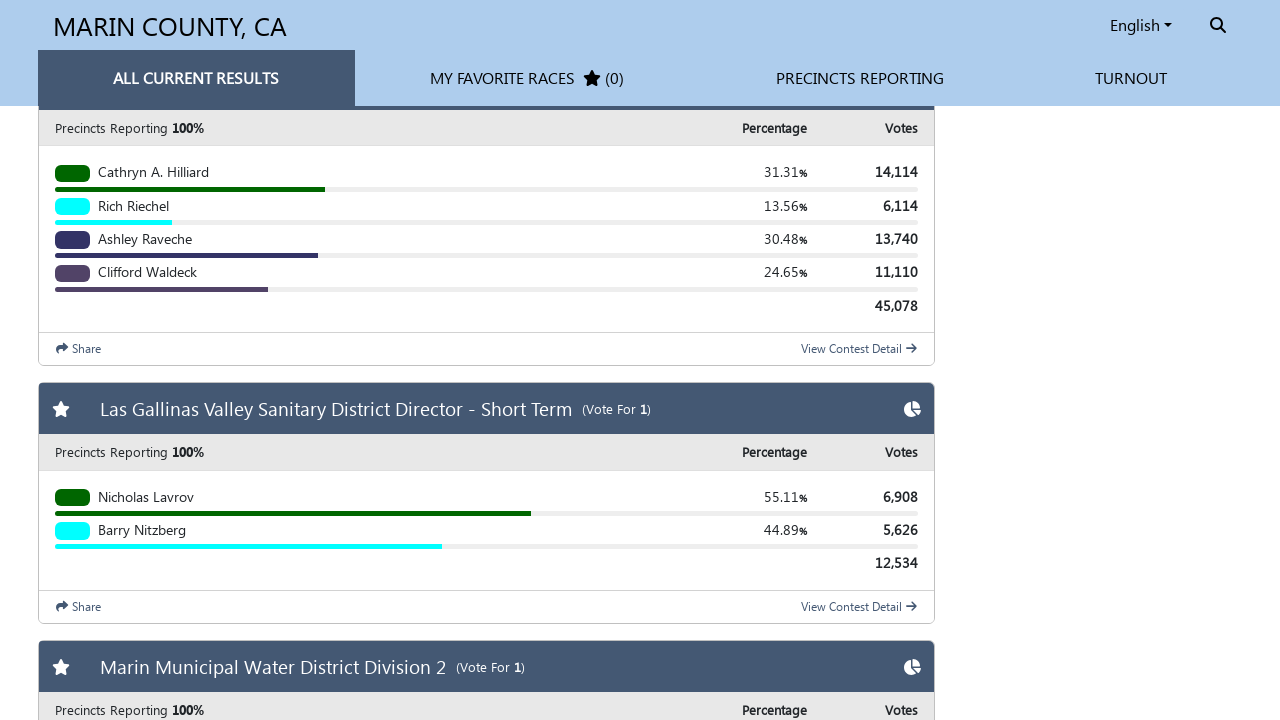

Scrolled to bottom of page
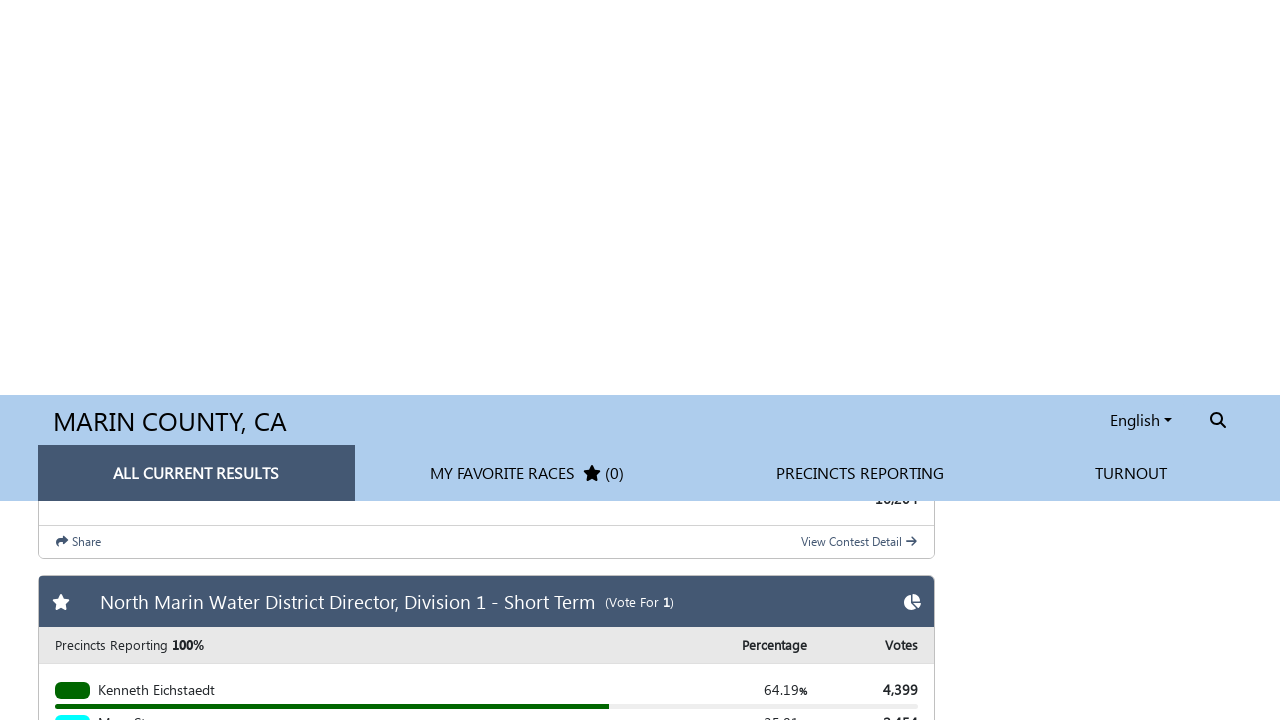

Waited 2 seconds for dynamic content to load
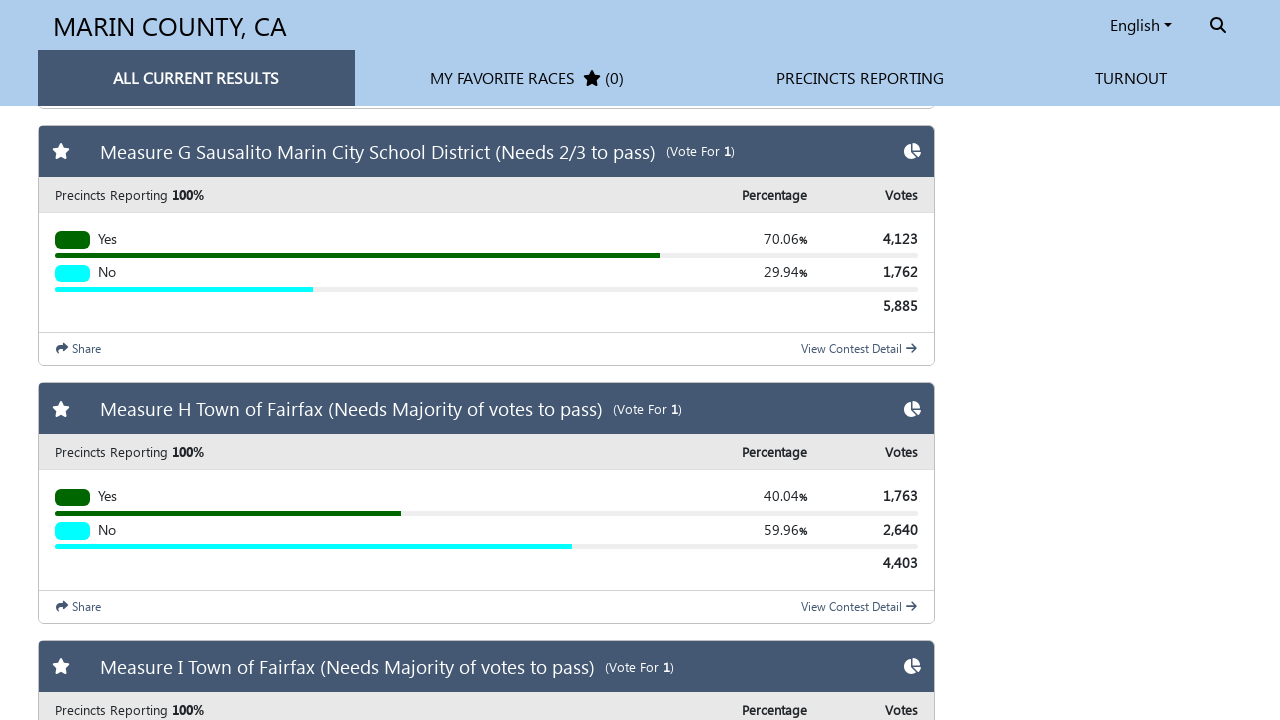

Retrieved current page height: 20070px
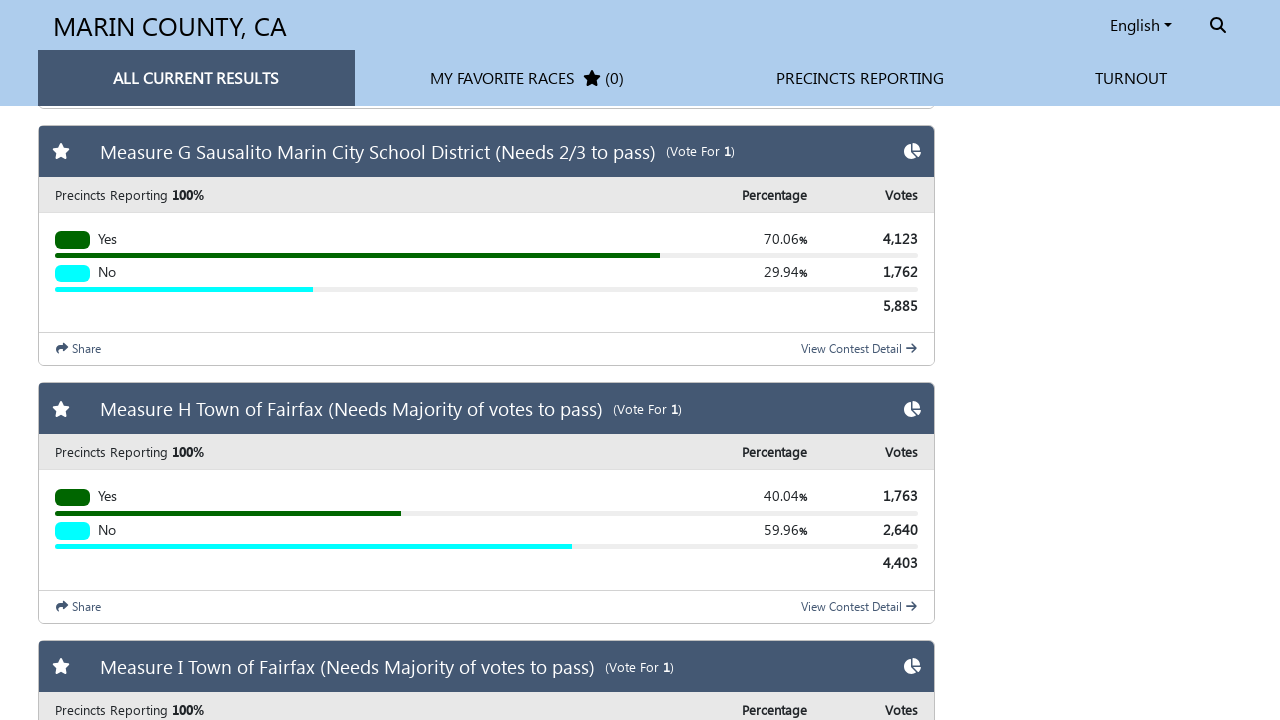

Scrolled to bottom of page
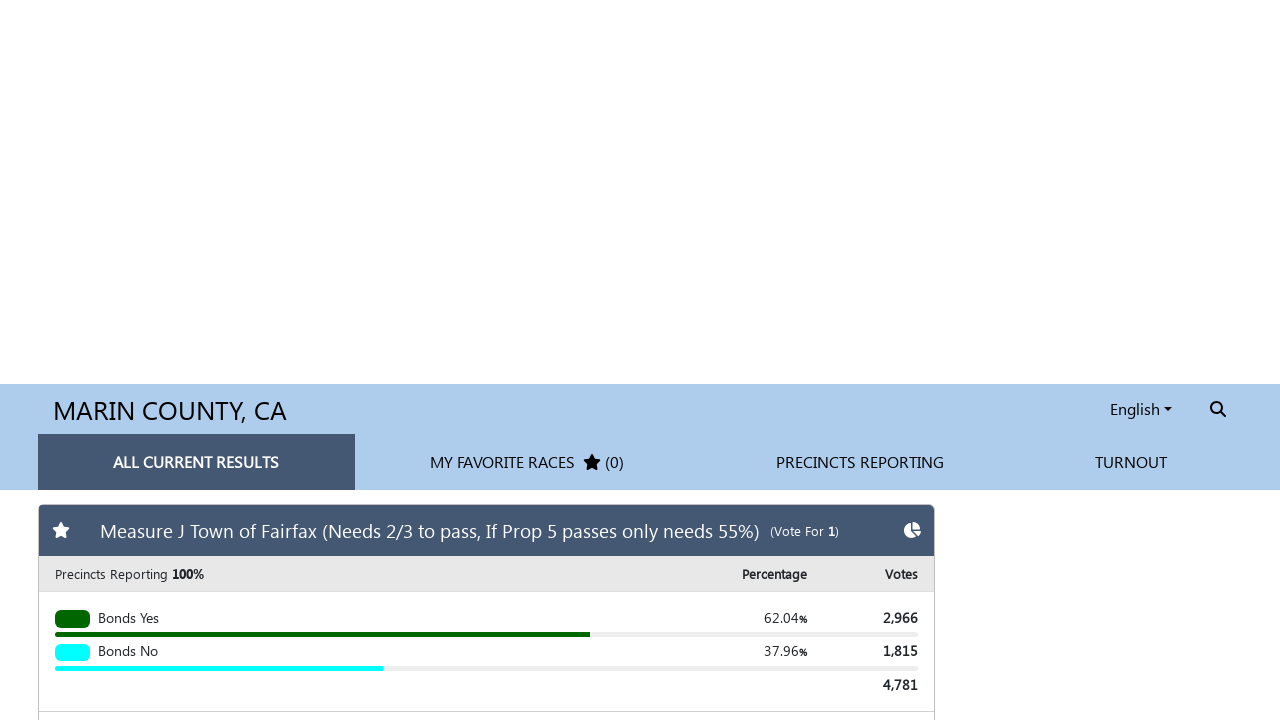

Waited 2 seconds for dynamic content to load
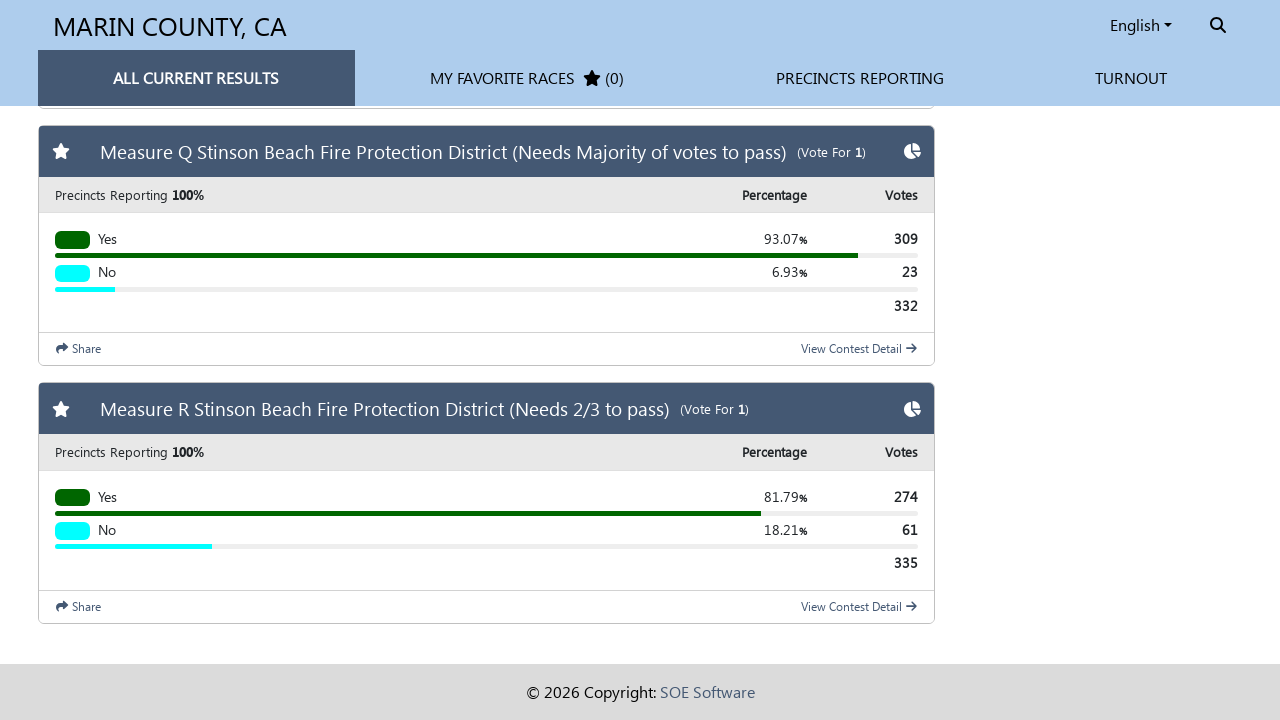

Retrieved current page height: 20070px
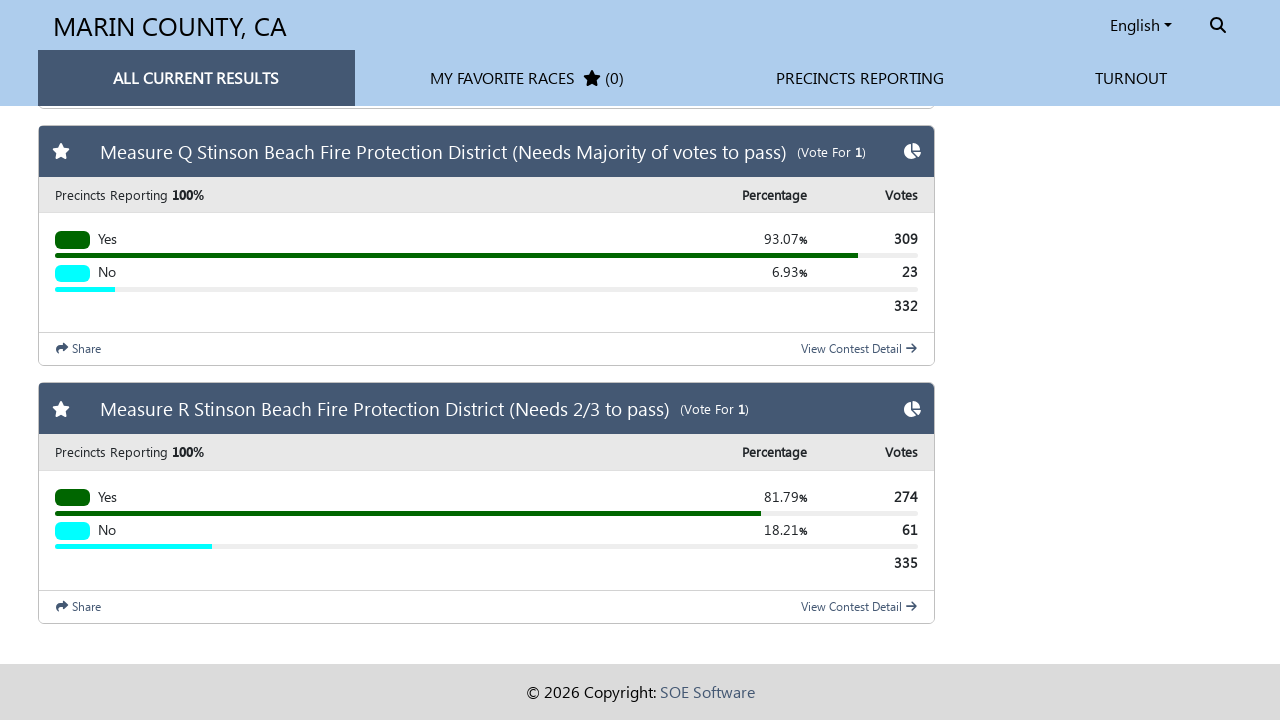

Scrolled to bottom of page
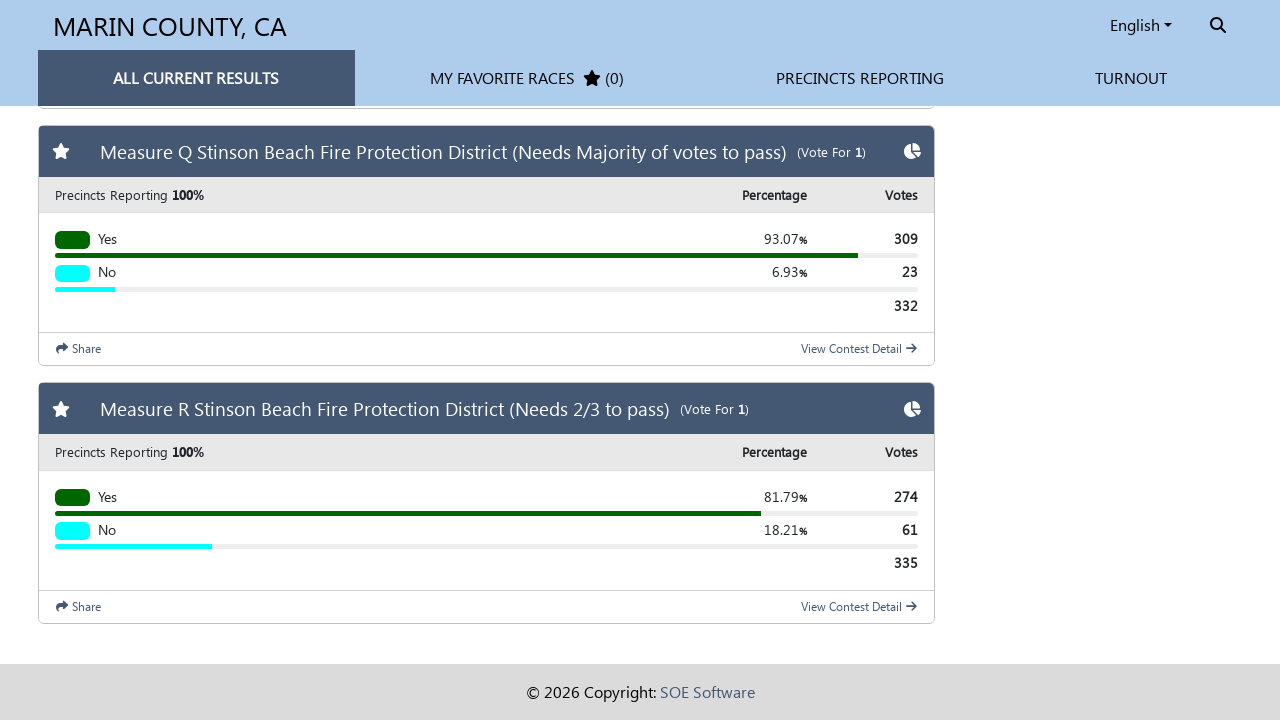

Waited 2 seconds for dynamic content to load
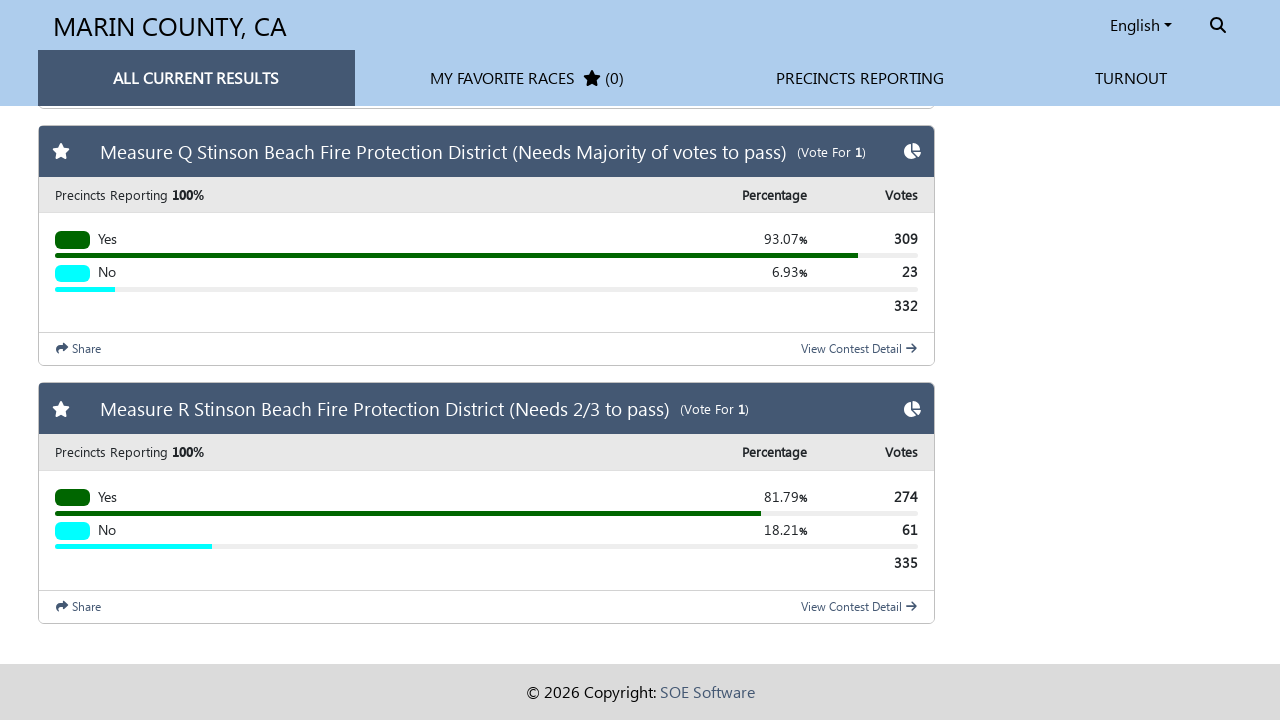

Final wait to ensure all content is fully rendered
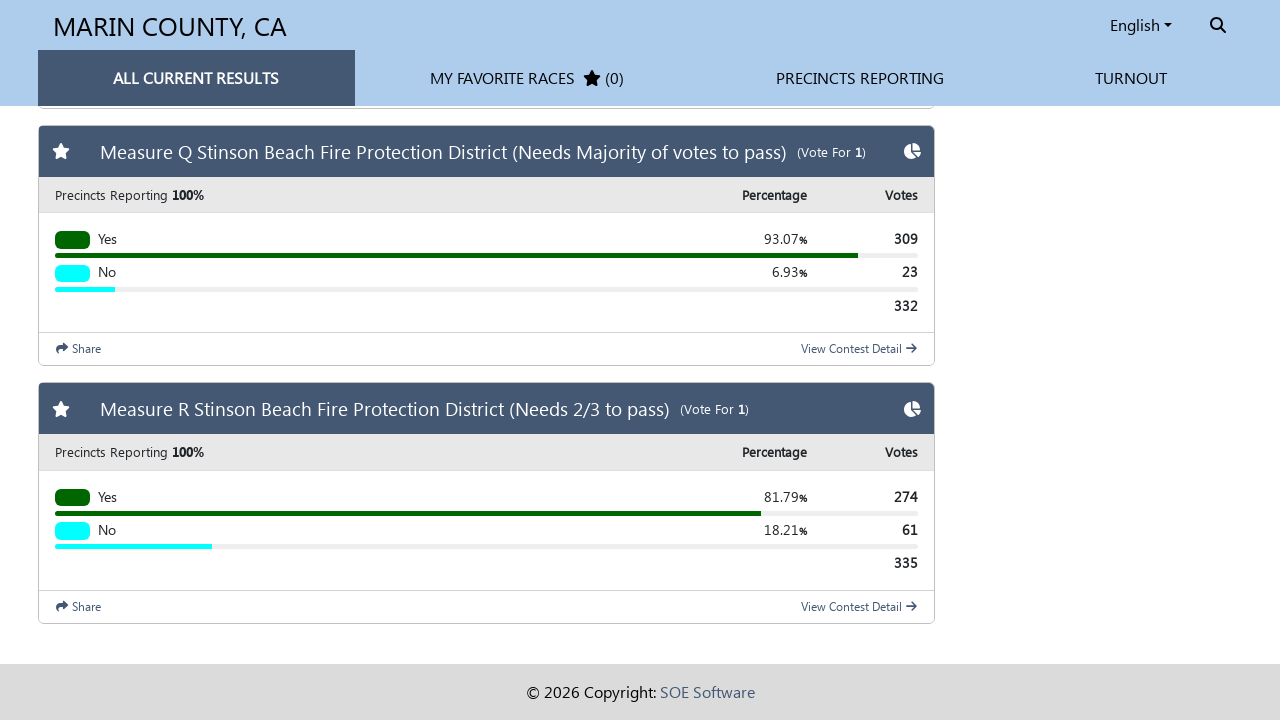

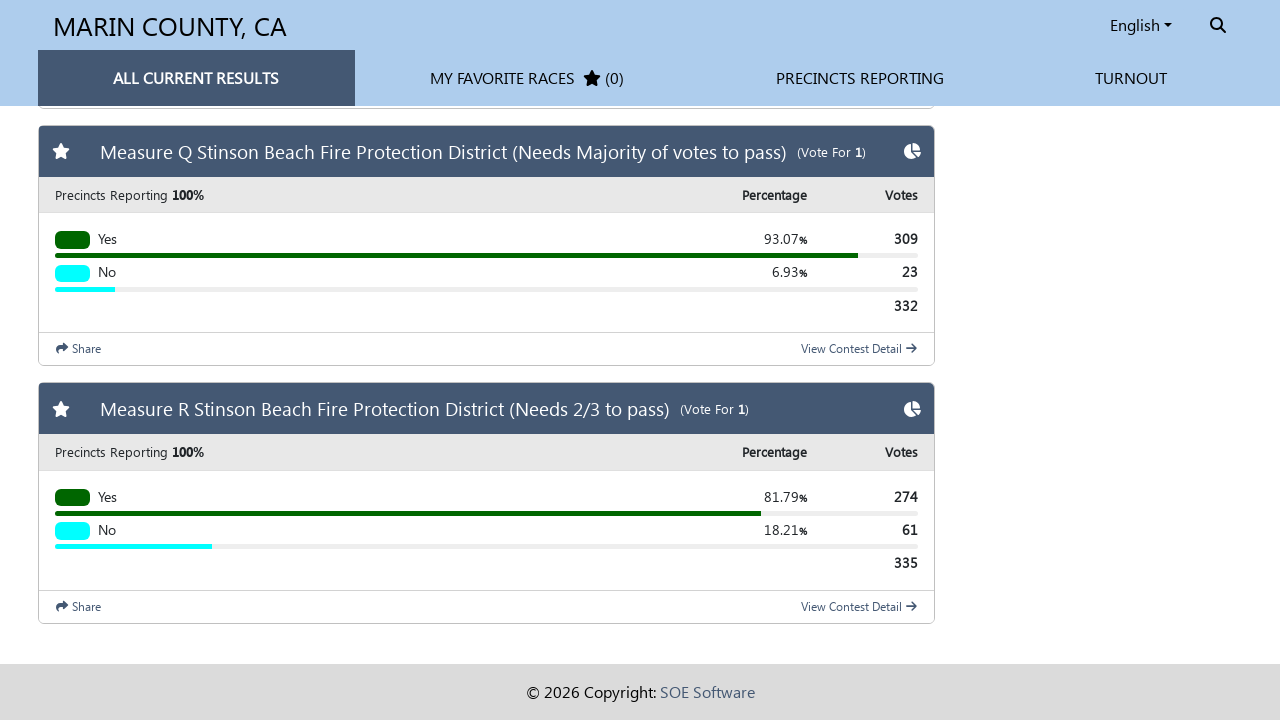